Tests jQuery UI menu navigation by hovering through nested menu items and clicking the final option

Starting URL: https://the-internet.herokuapp.com/jqueryui/menu

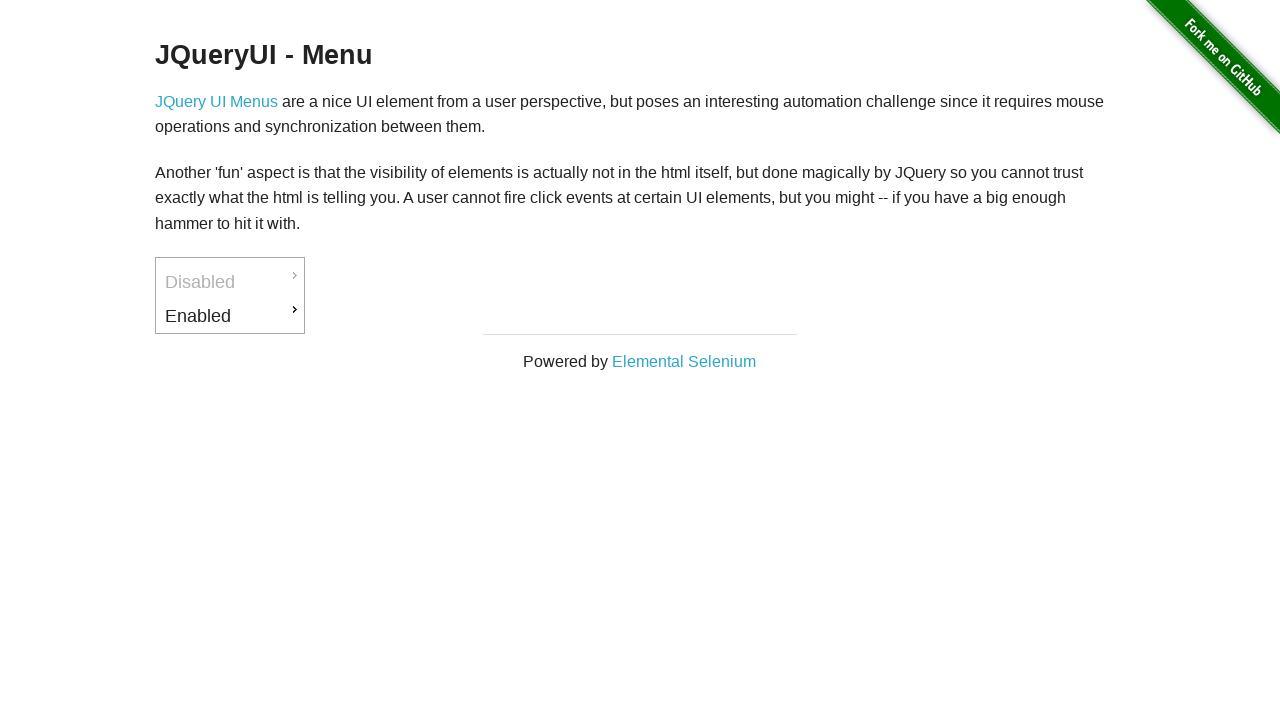

Hovered over first menu item (Enabled) at (230, 316) on #ui-id-3
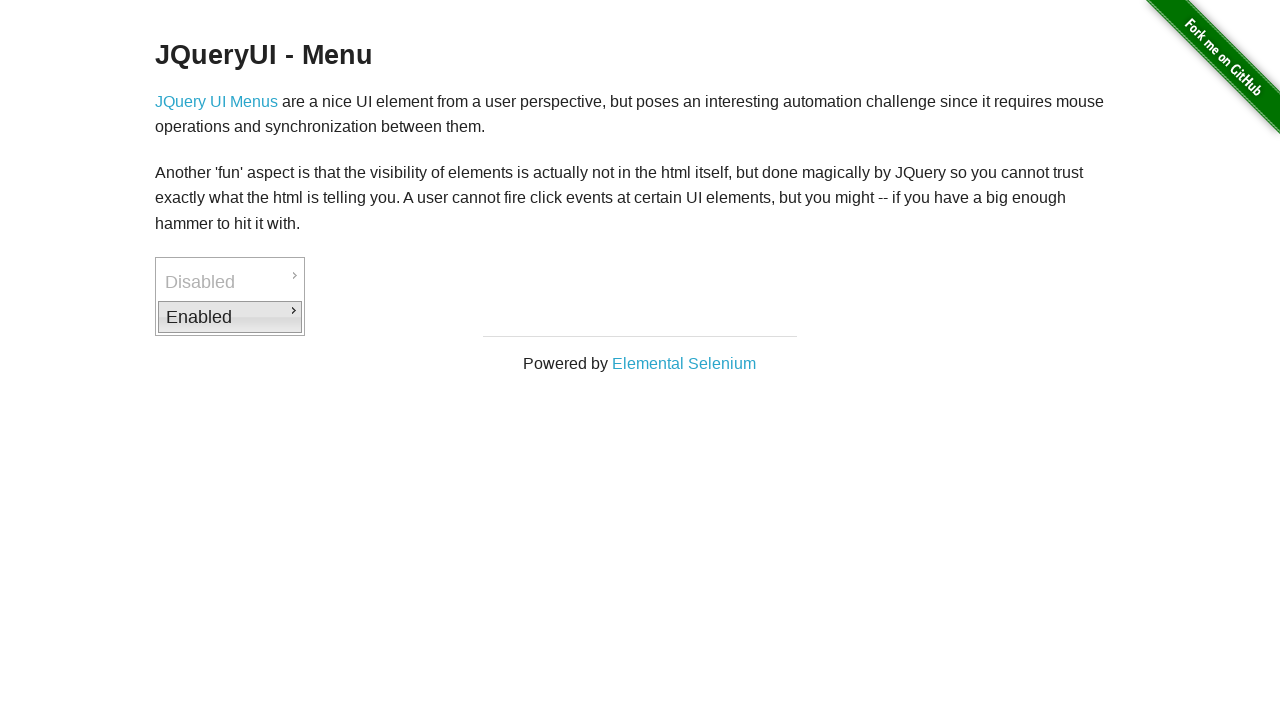

Waited for second menu item to become visible
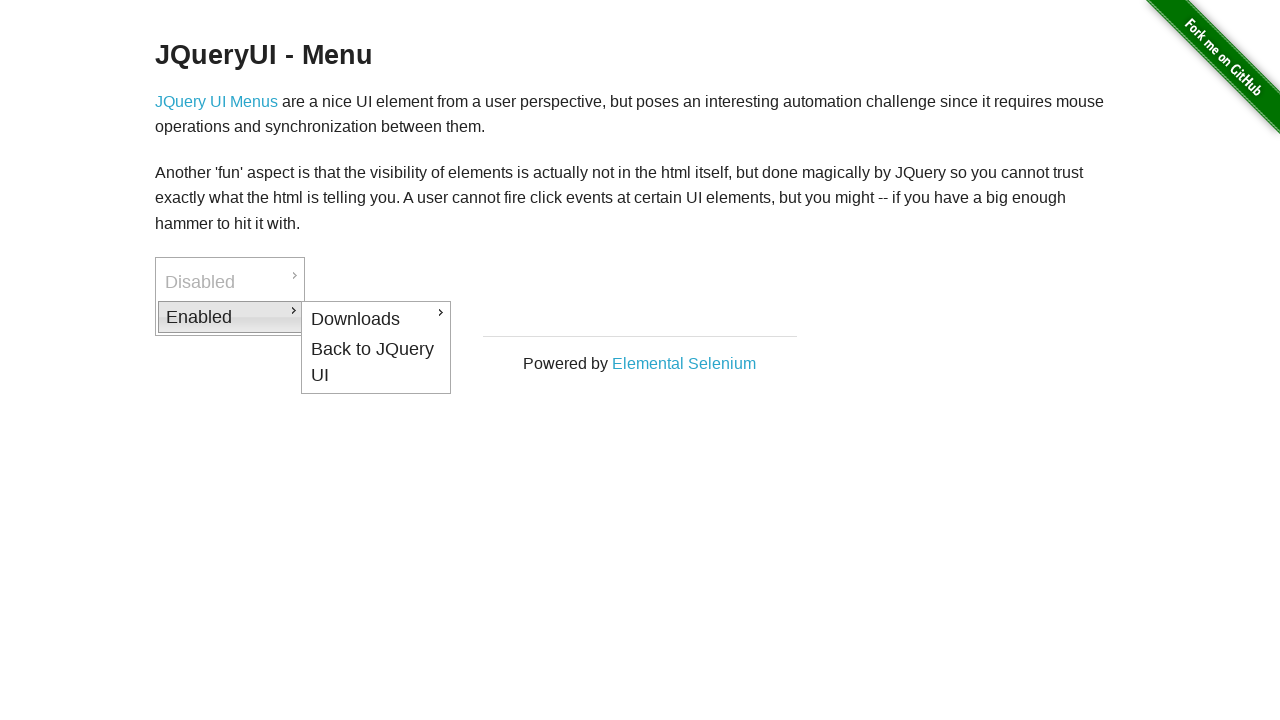

Hovered over second menu item at (376, 319) on #ui-id-4
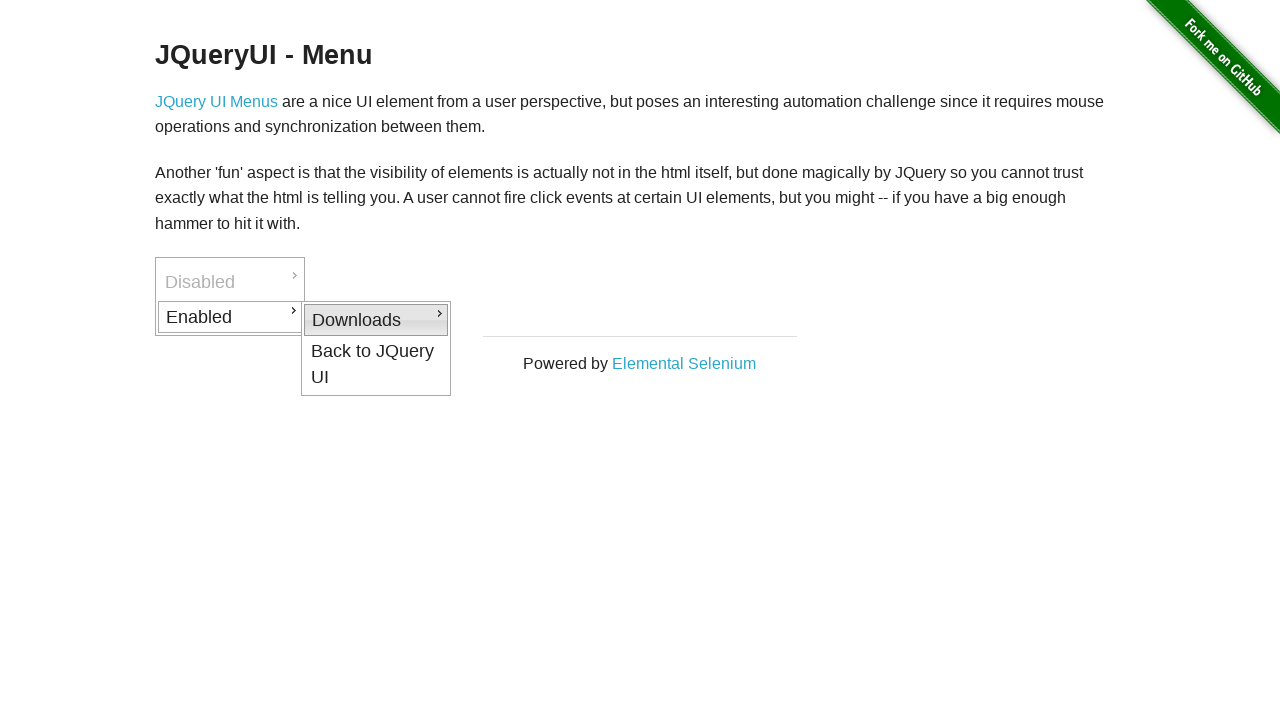

Waited for nested menu item to become visible
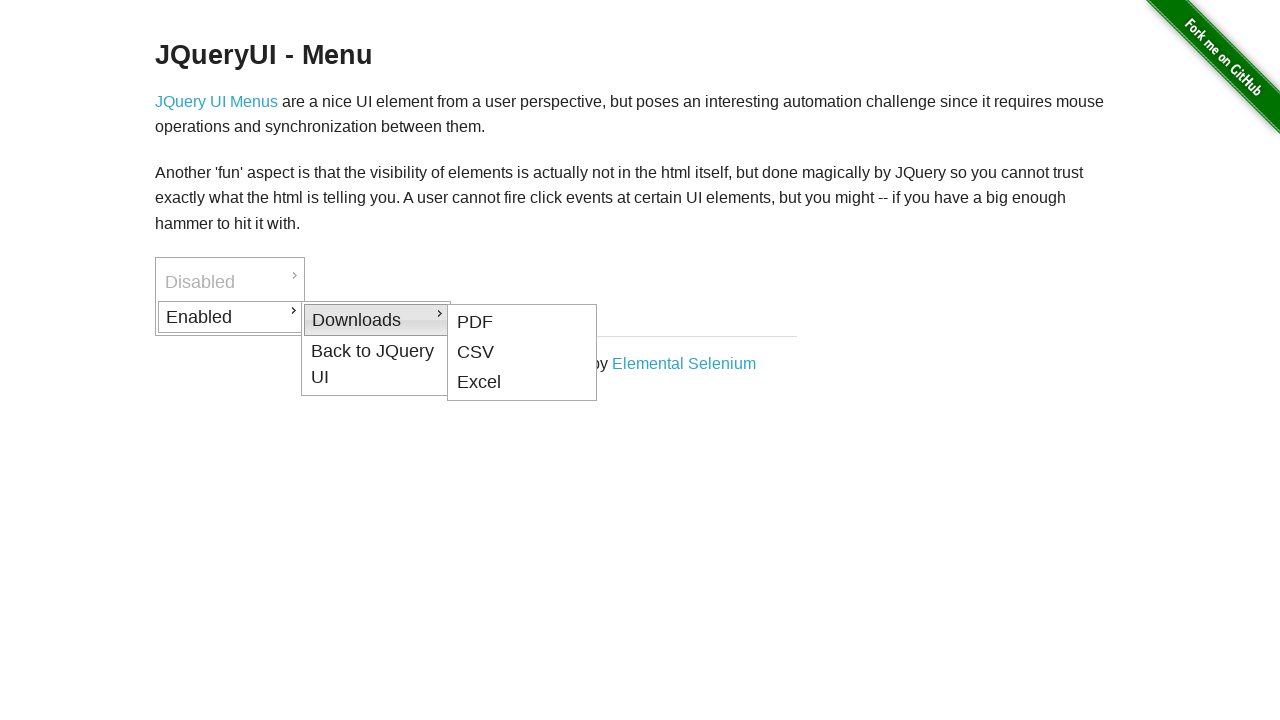

Clicked on the final nested menu item at (522, 322) on #ui-id-5
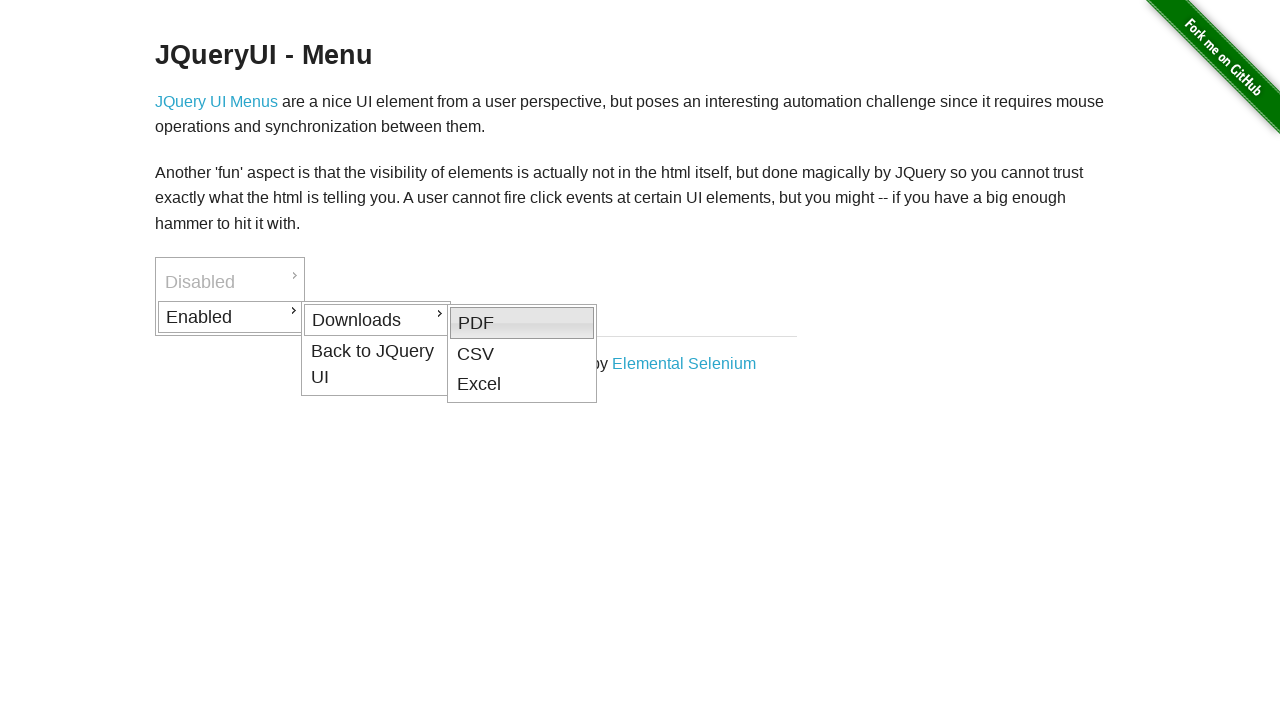

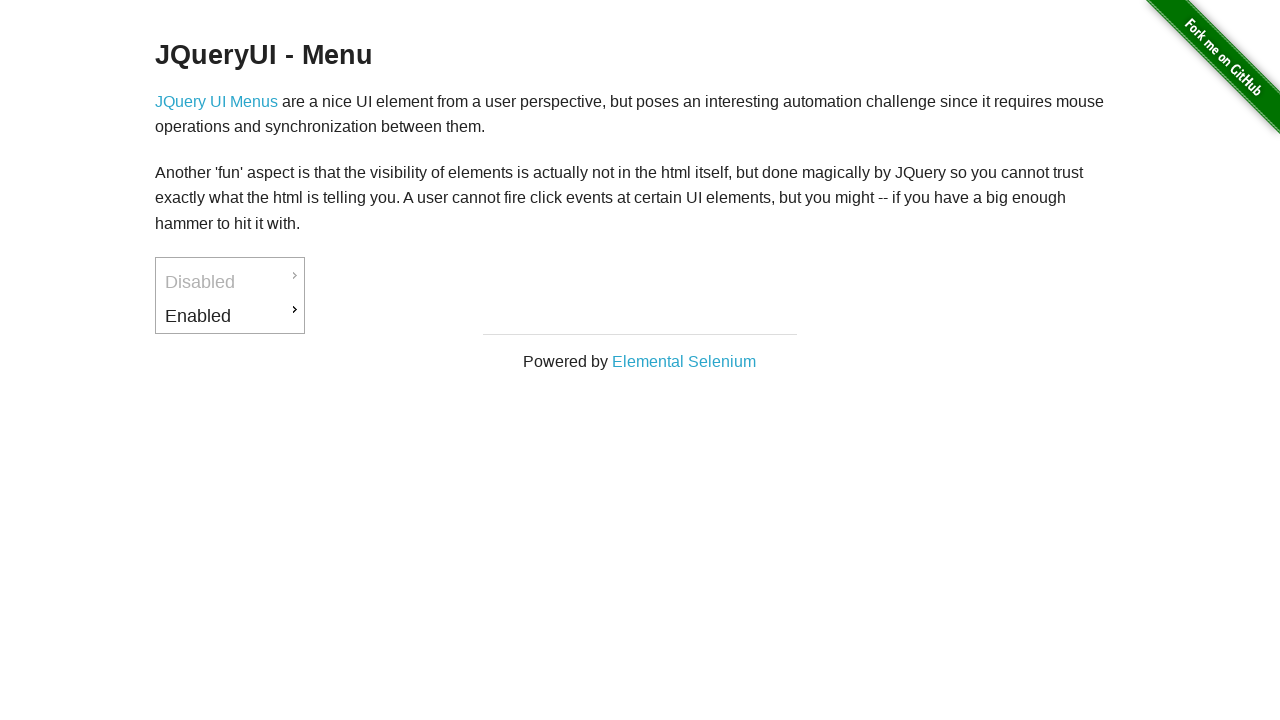